Tests scrolling functionality on a practice automation page by scrolling the window down and then scrolling within a fixed-header table element.

Starting URL: https://rahulshettyacademy.com/AutomationPractice/#/

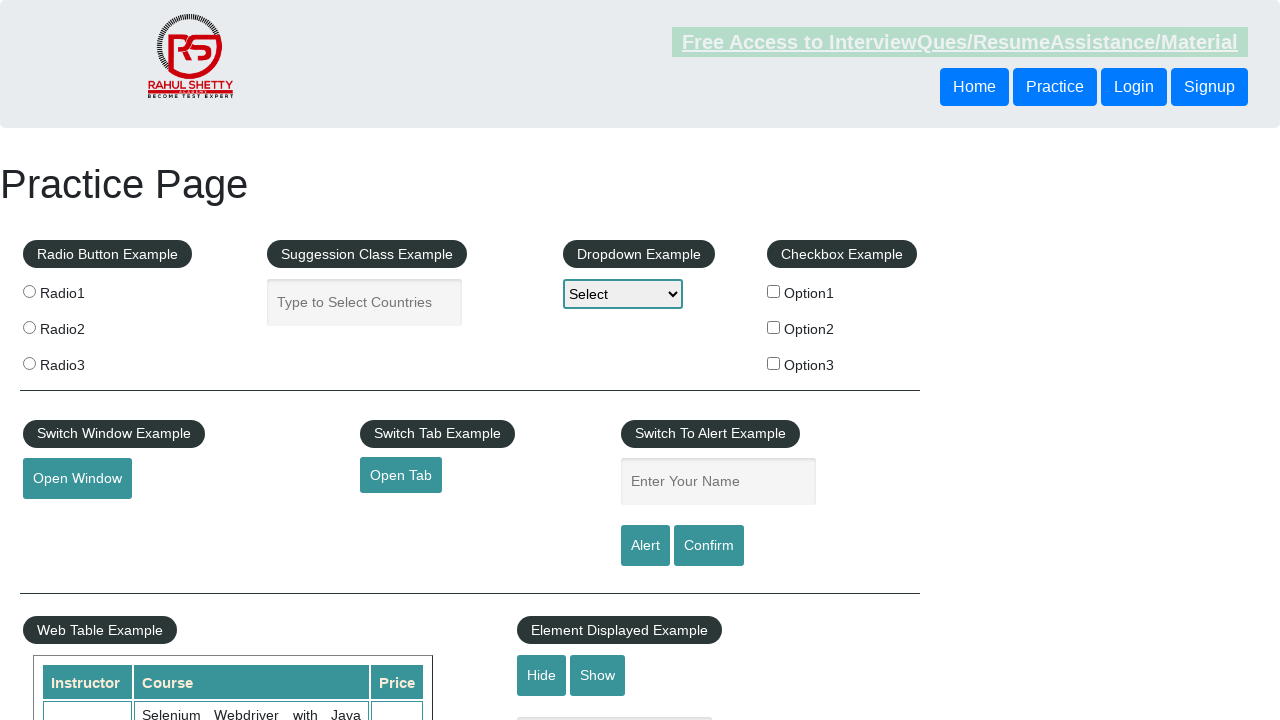

Navigated to practice automation page
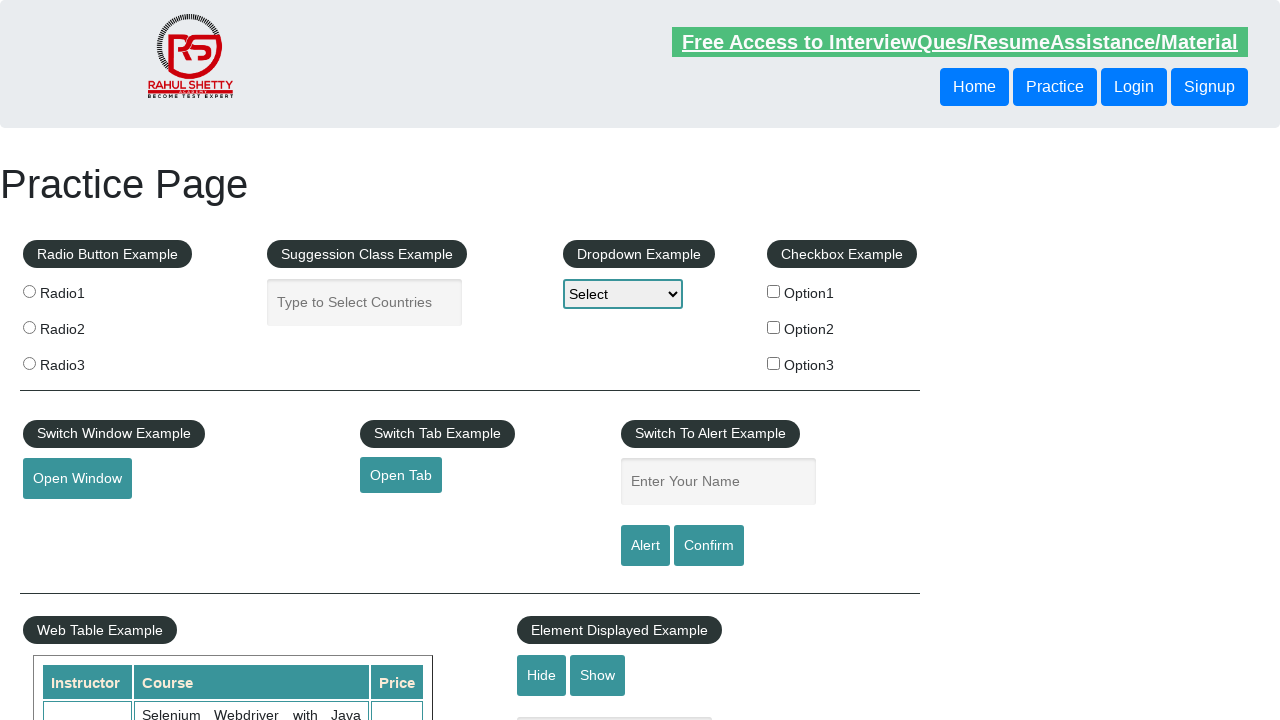

Scrolled window down by 500 pixels
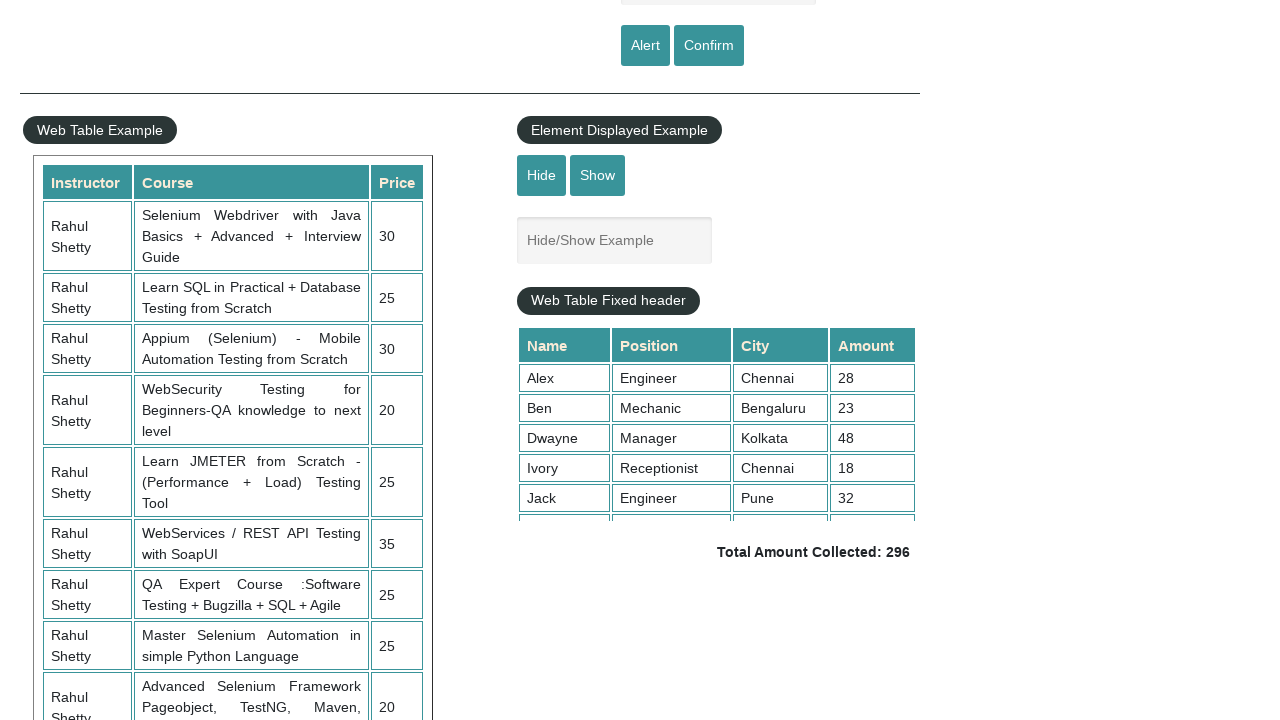

Scrolled fixed-header table element to bottom
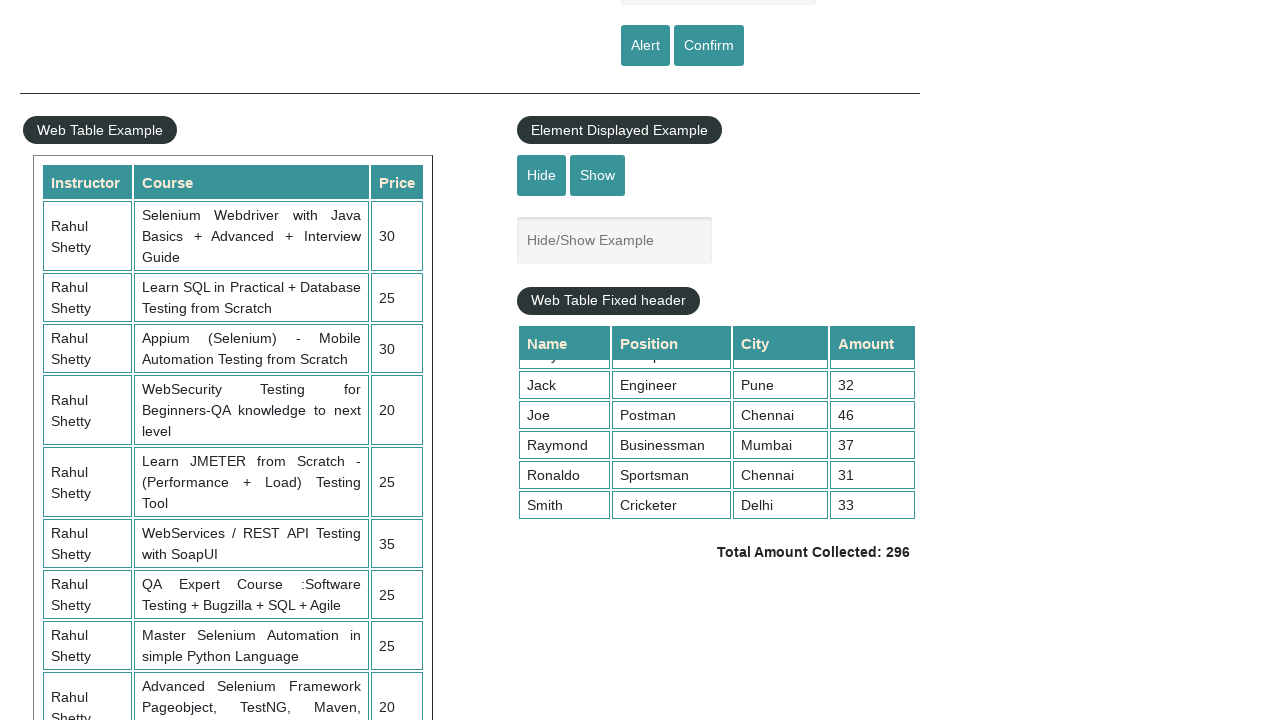

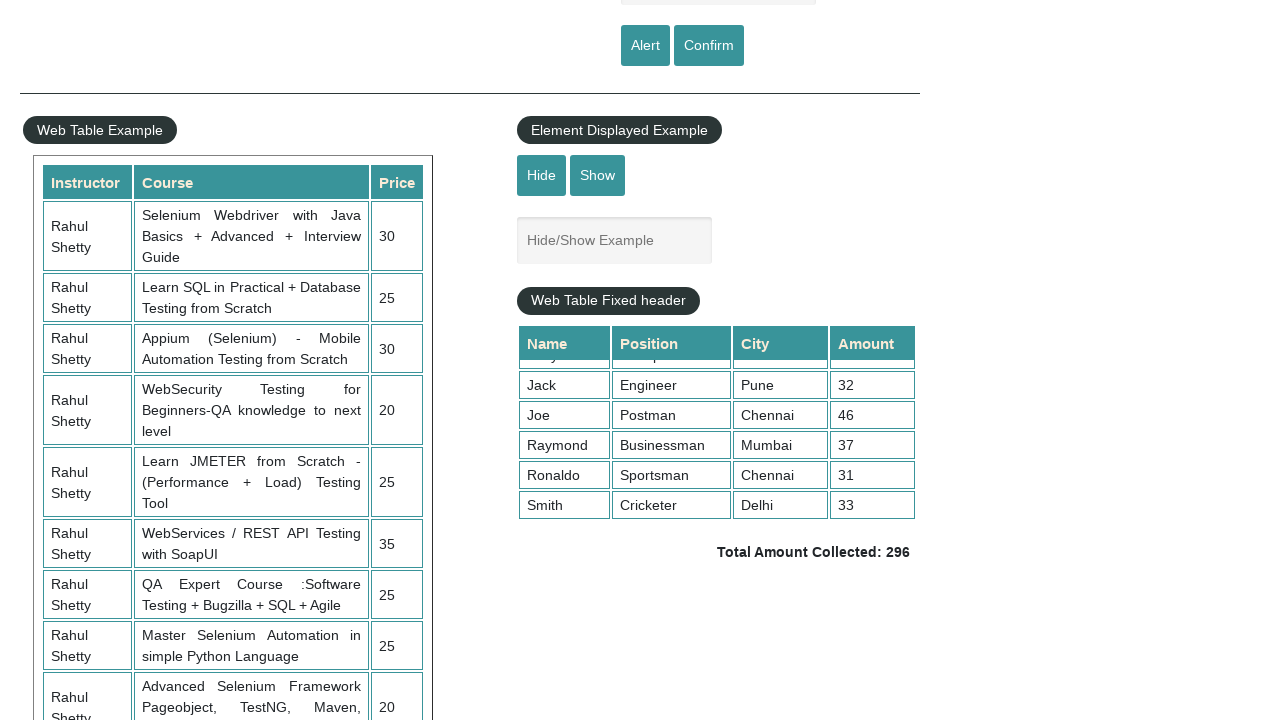